Tests a mathematical dropdown selection form by reading two numbers, calculating their sum, and selecting the result from a dropdown menu

Starting URL: http://suninjuly.github.io/selects1.html

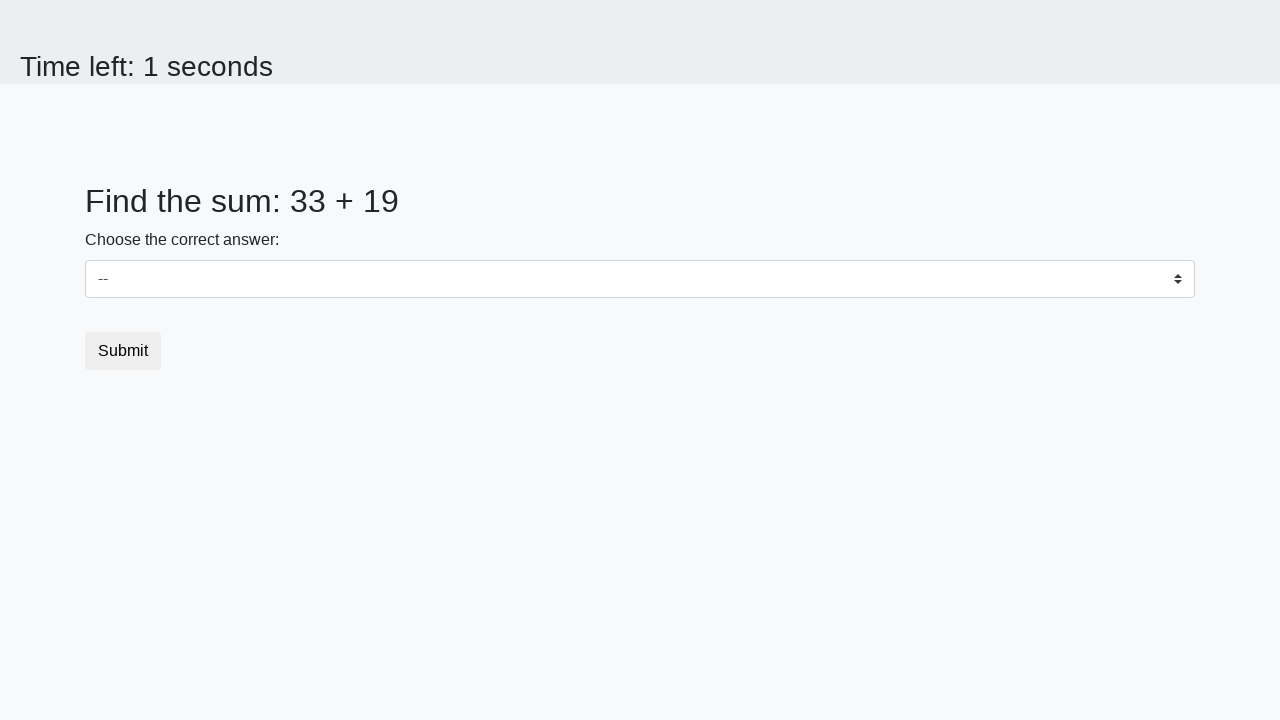

Retrieved first number from page element #num1
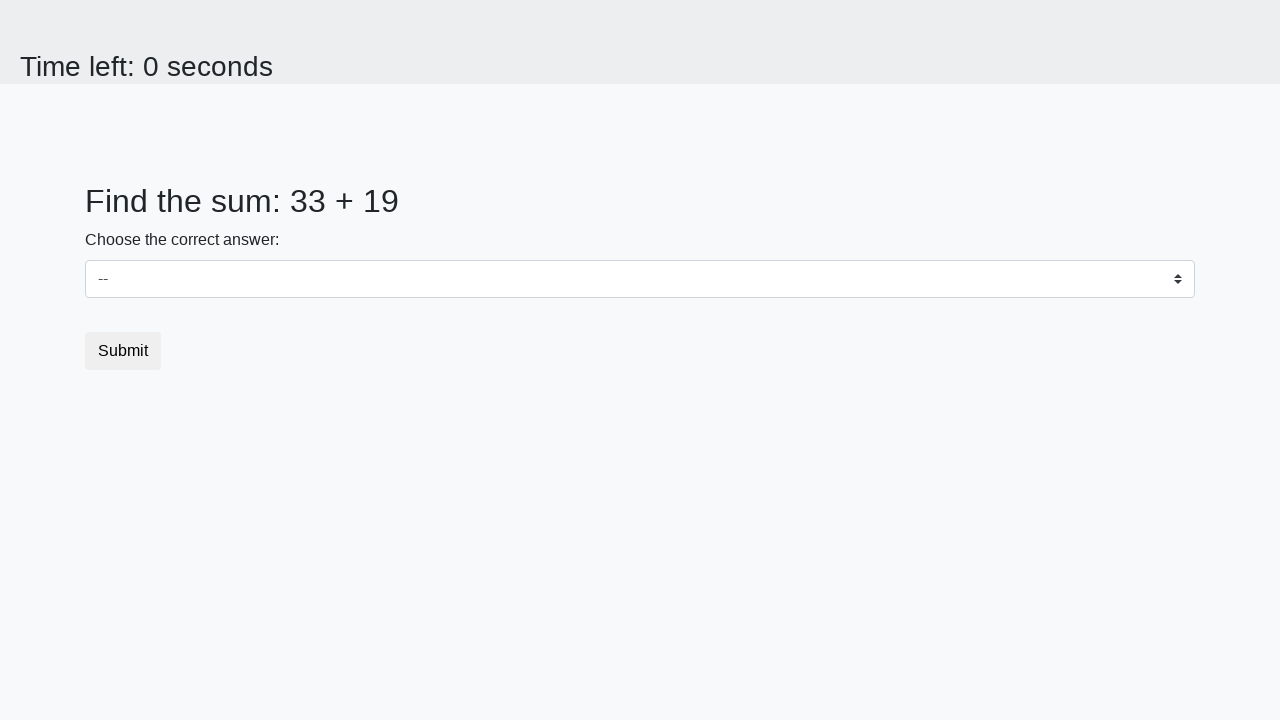

Retrieved second number from page element #num2
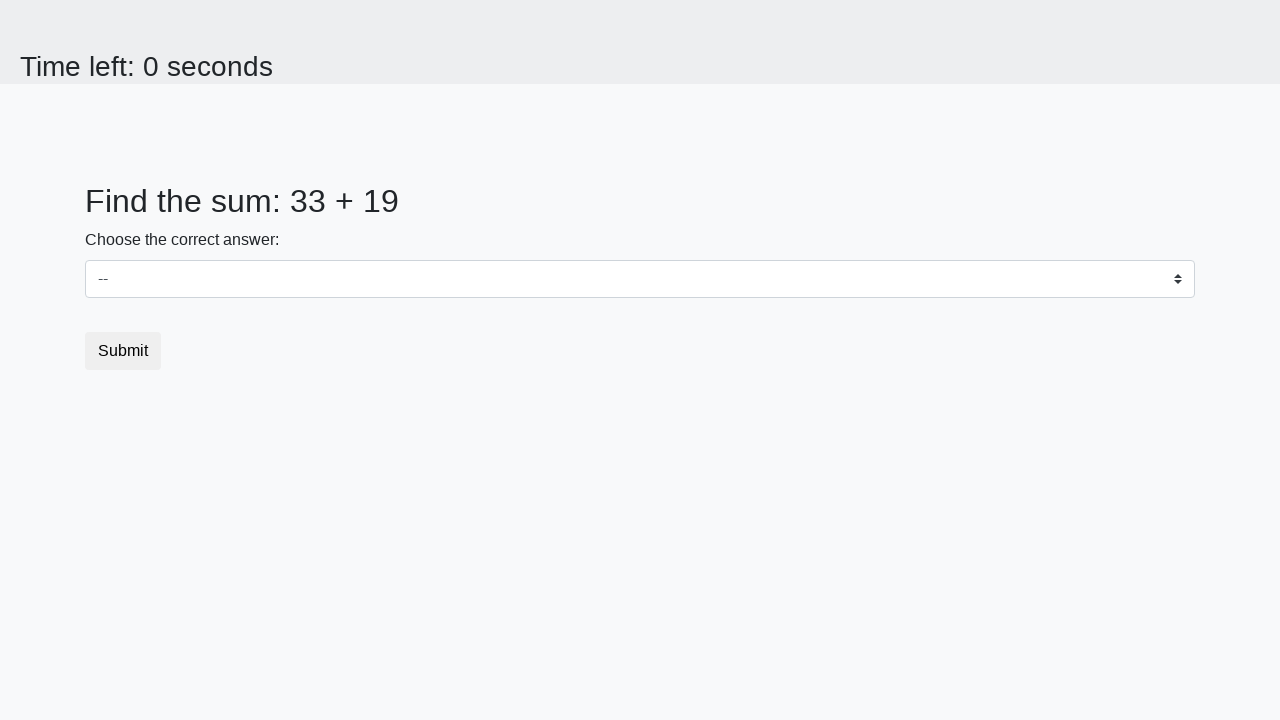

Calculated sum of 33 + 19 = 52
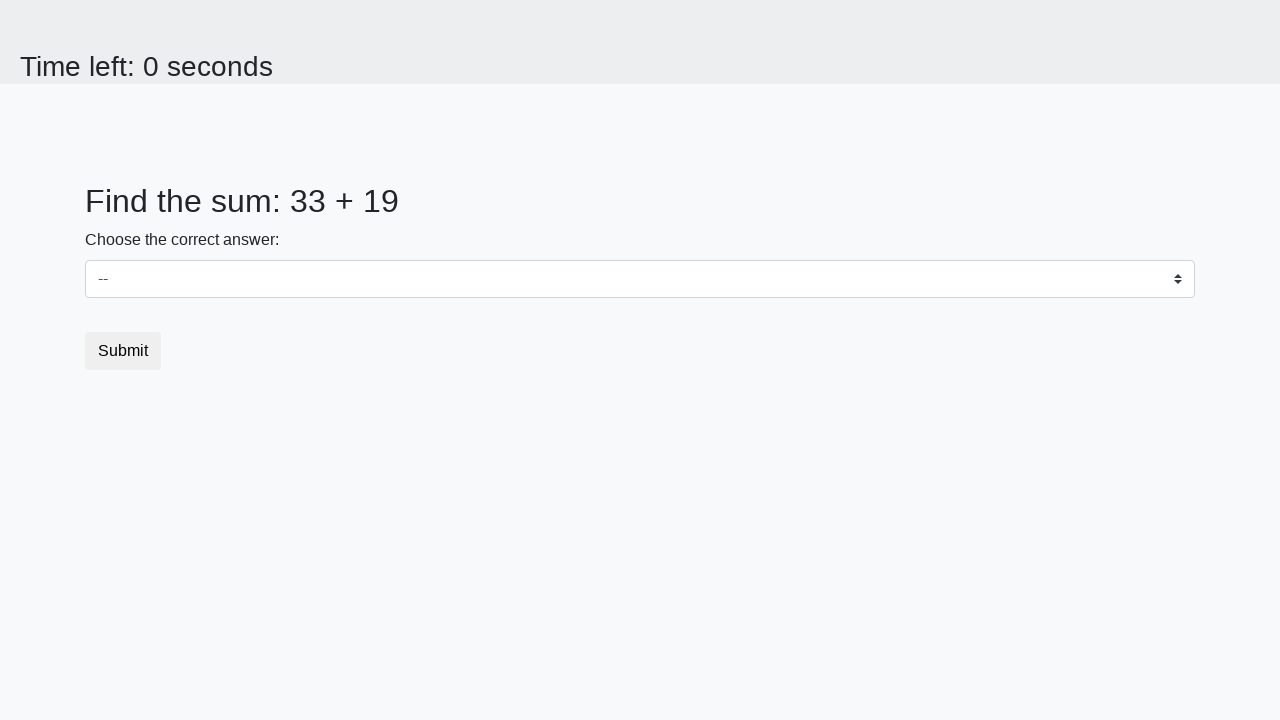

Selected calculated result '52' from dropdown menu on select
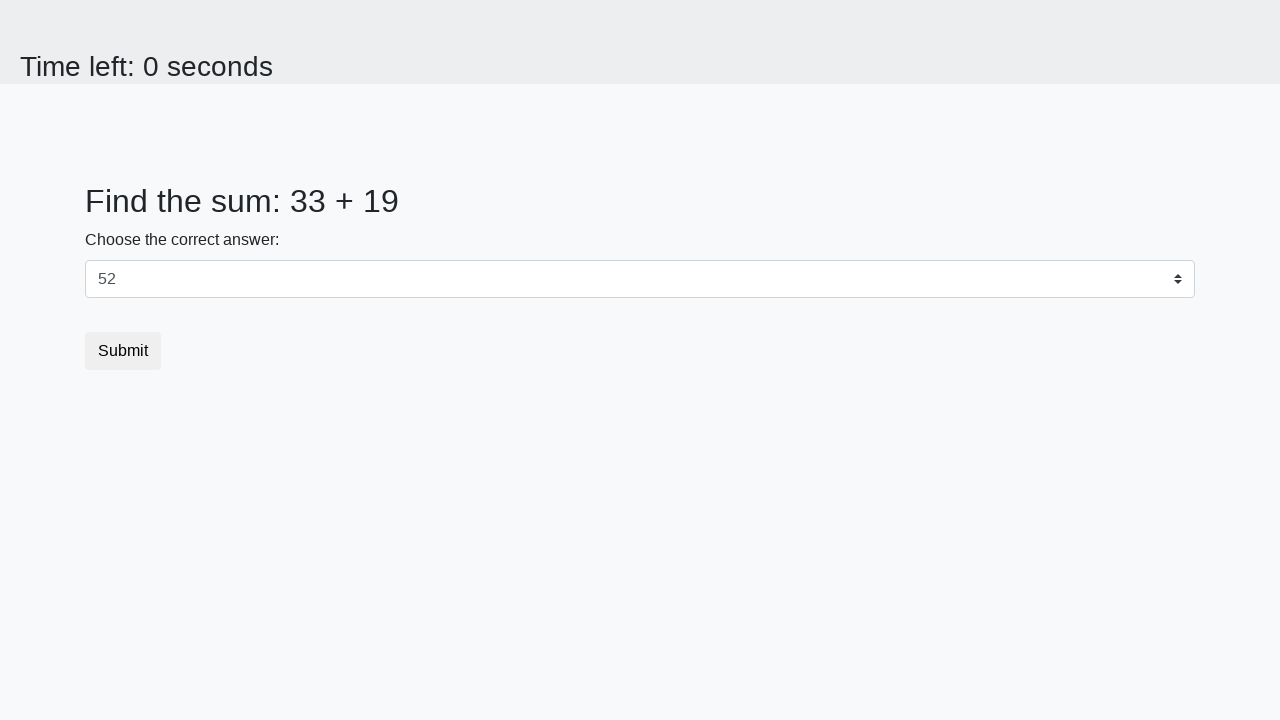

Clicked submit button to complete form at (123, 351) on button
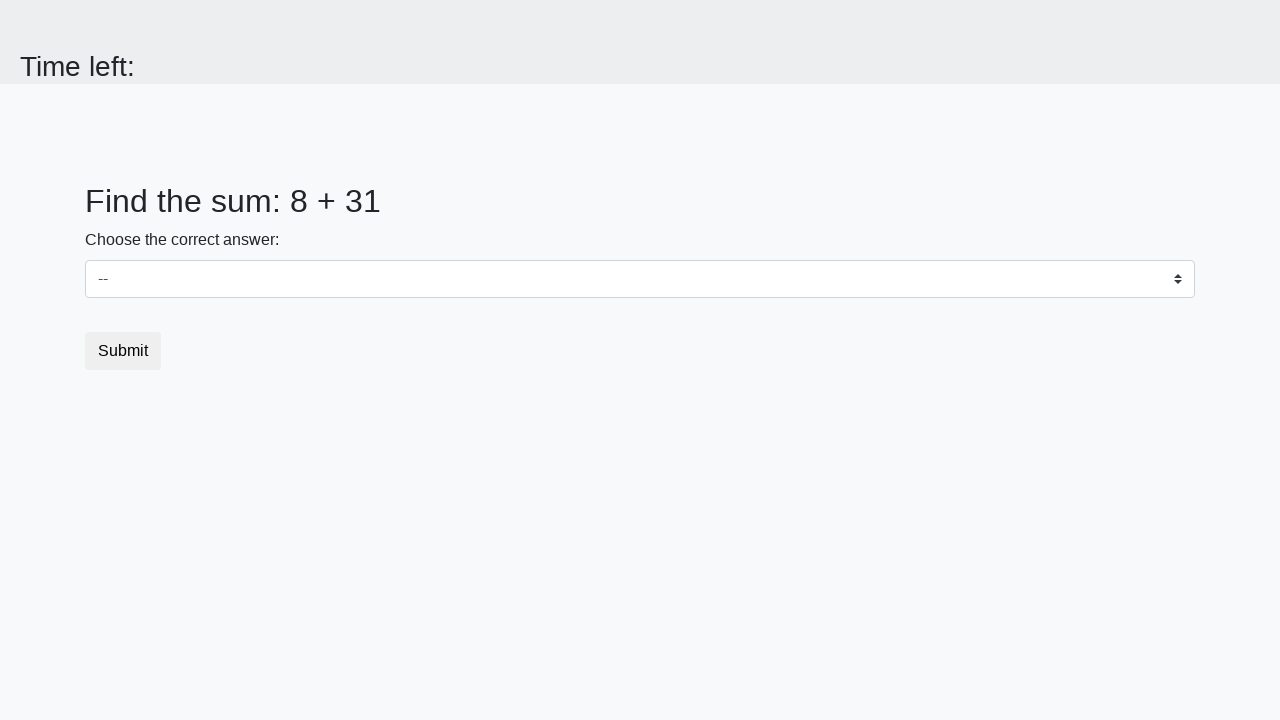

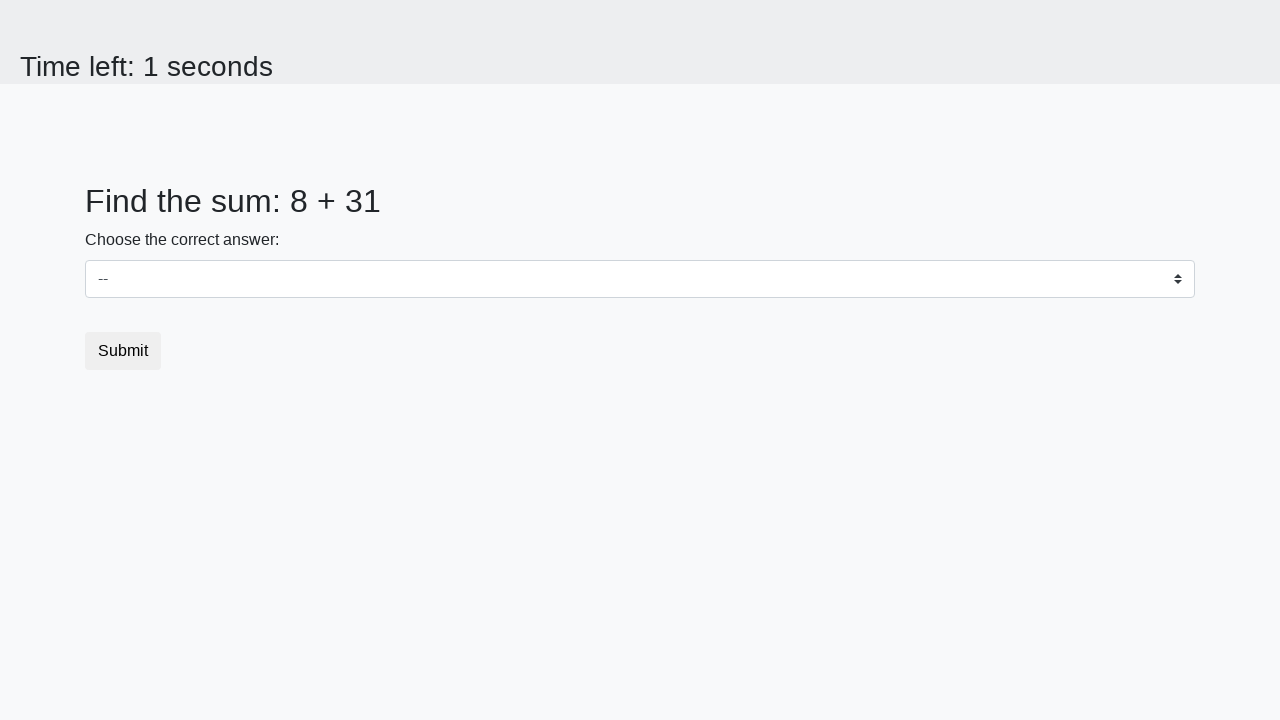